Tests dynamic content loading by clicking a Start button and waiting for the dynamically loaded content to appear

Starting URL: https://the-internet.herokuapp.com/dynamic_loading/2

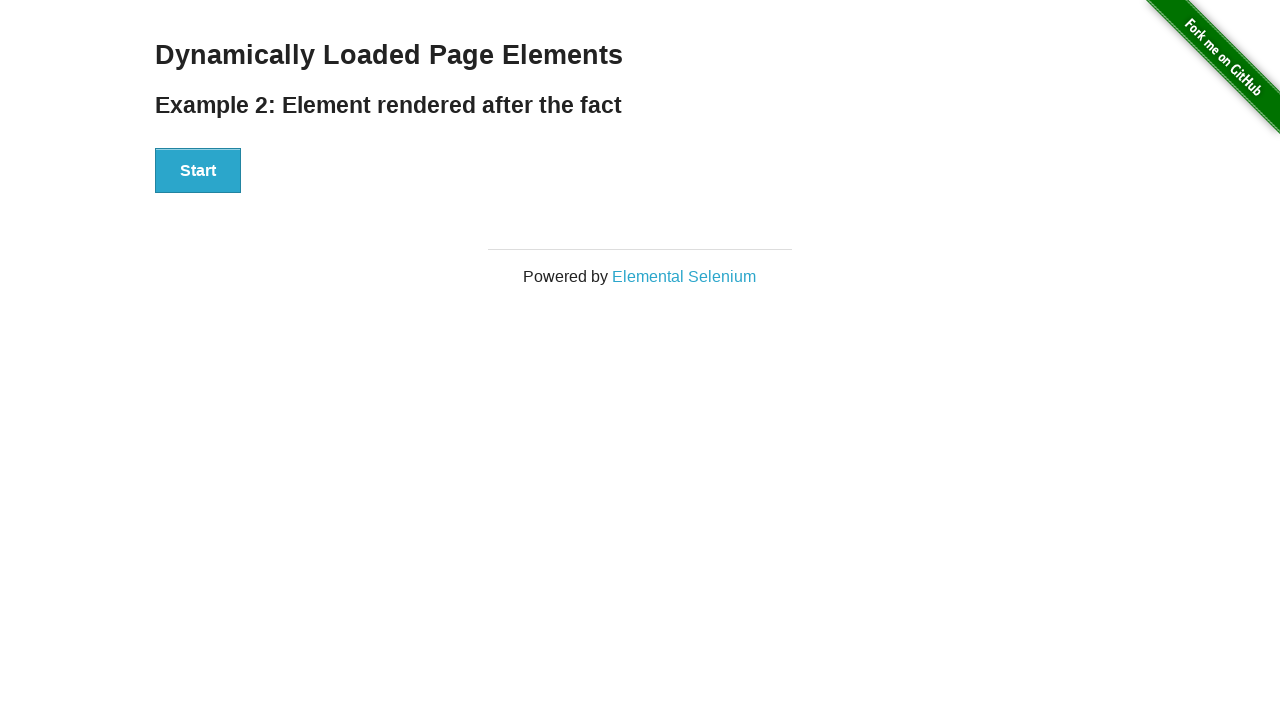

Clicked Start button to trigger dynamic content loading at (198, 171) on xpath=//button[text()='Start']
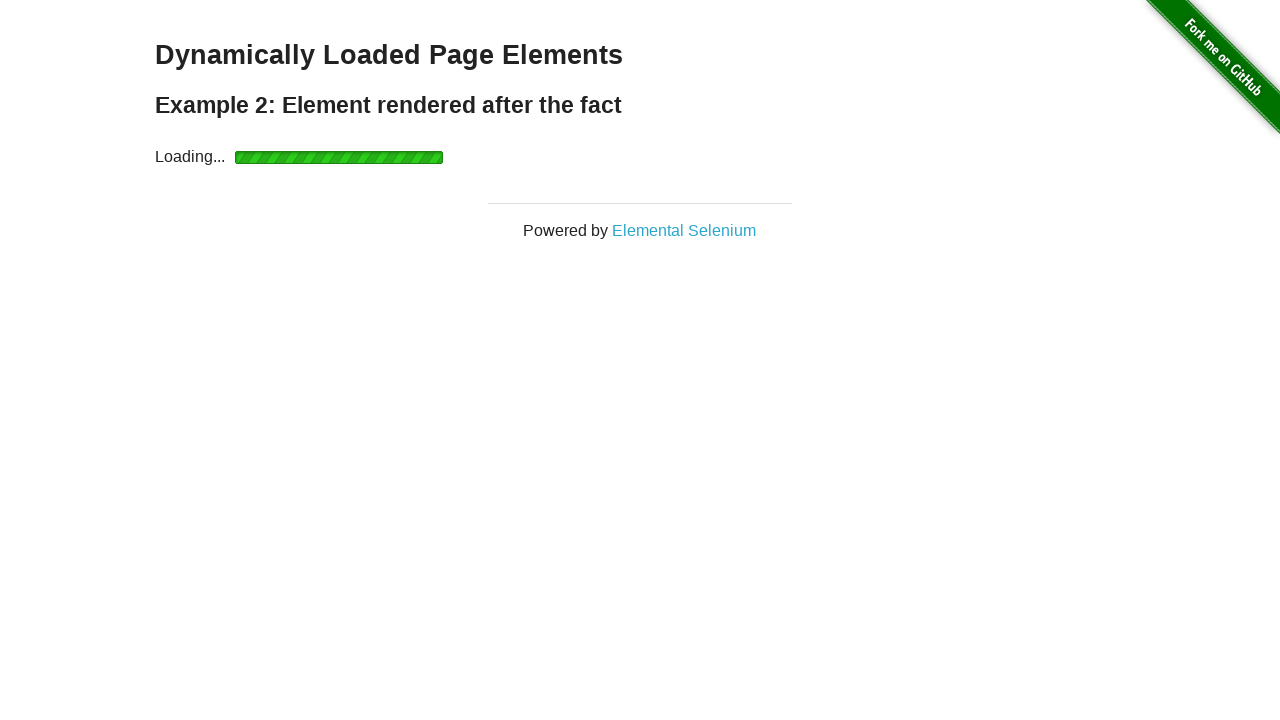

Waited for dynamically loaded content (finish message) to appear
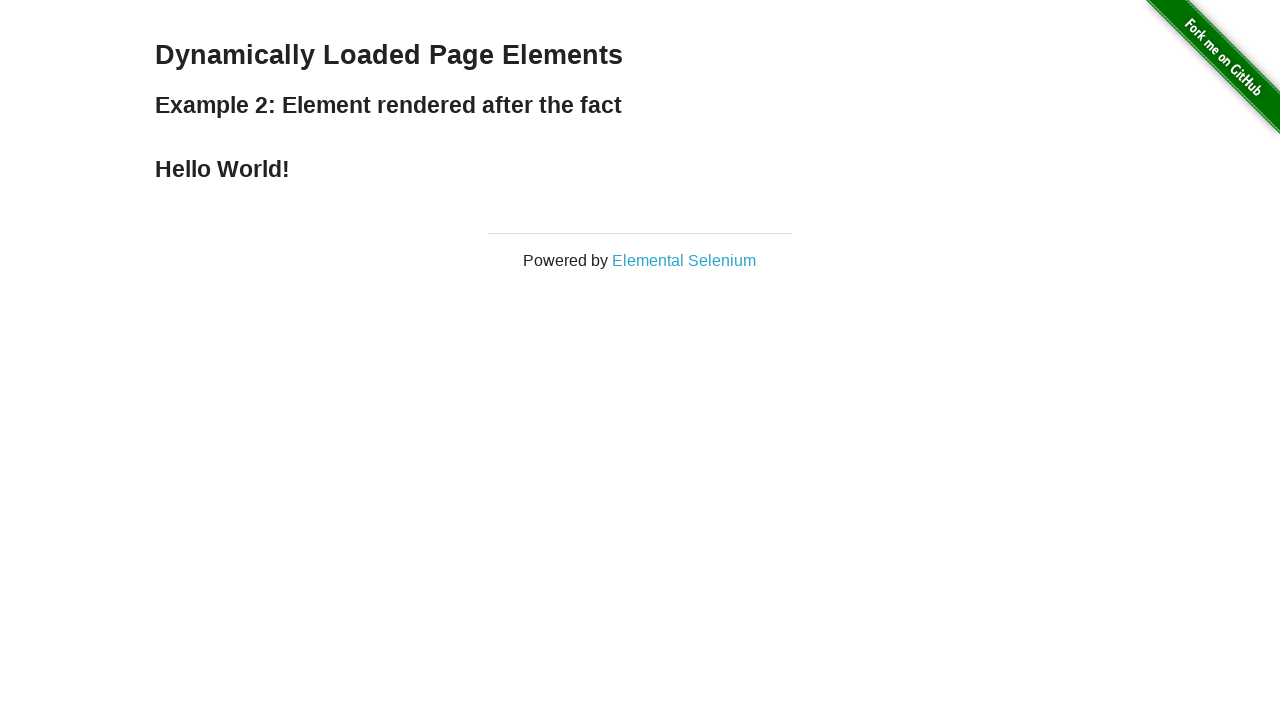

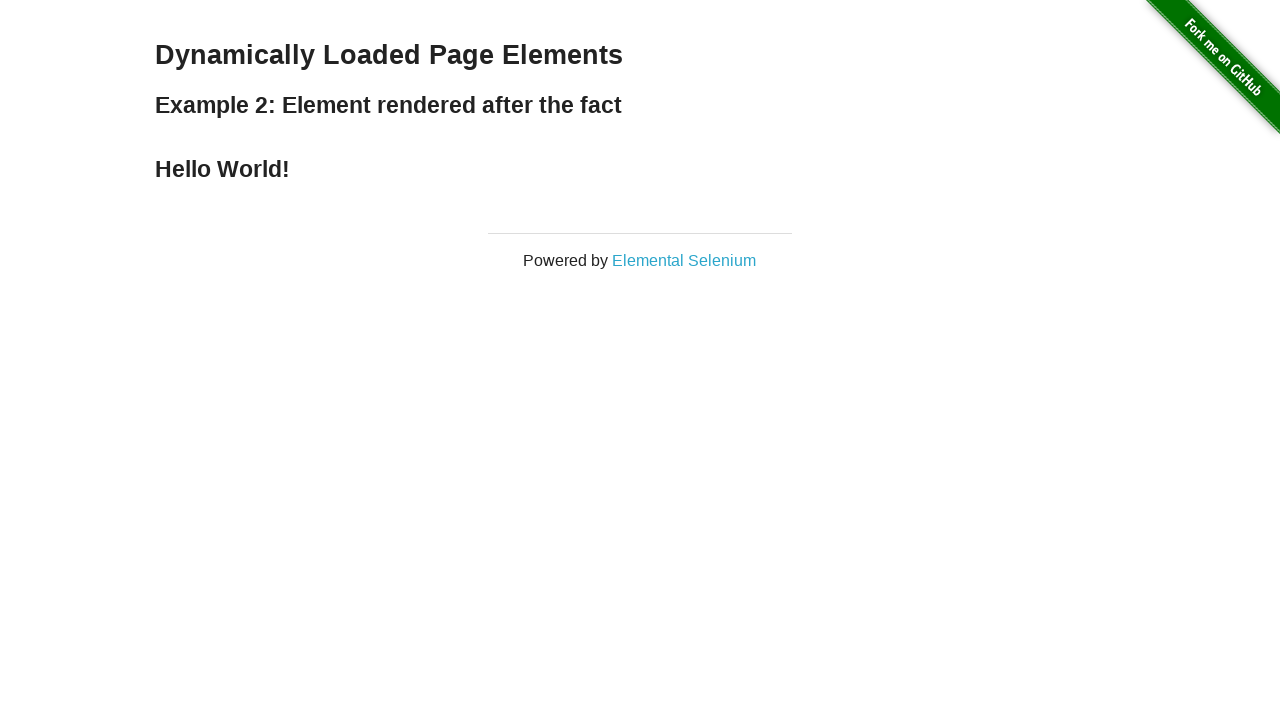